Tests text comparison tool by entering text in the first field, selecting all text with Ctrl+A, copying with Ctrl+C, tabbing to the second field, and pasting with Ctrl+V

Starting URL: https://text-compare.com/

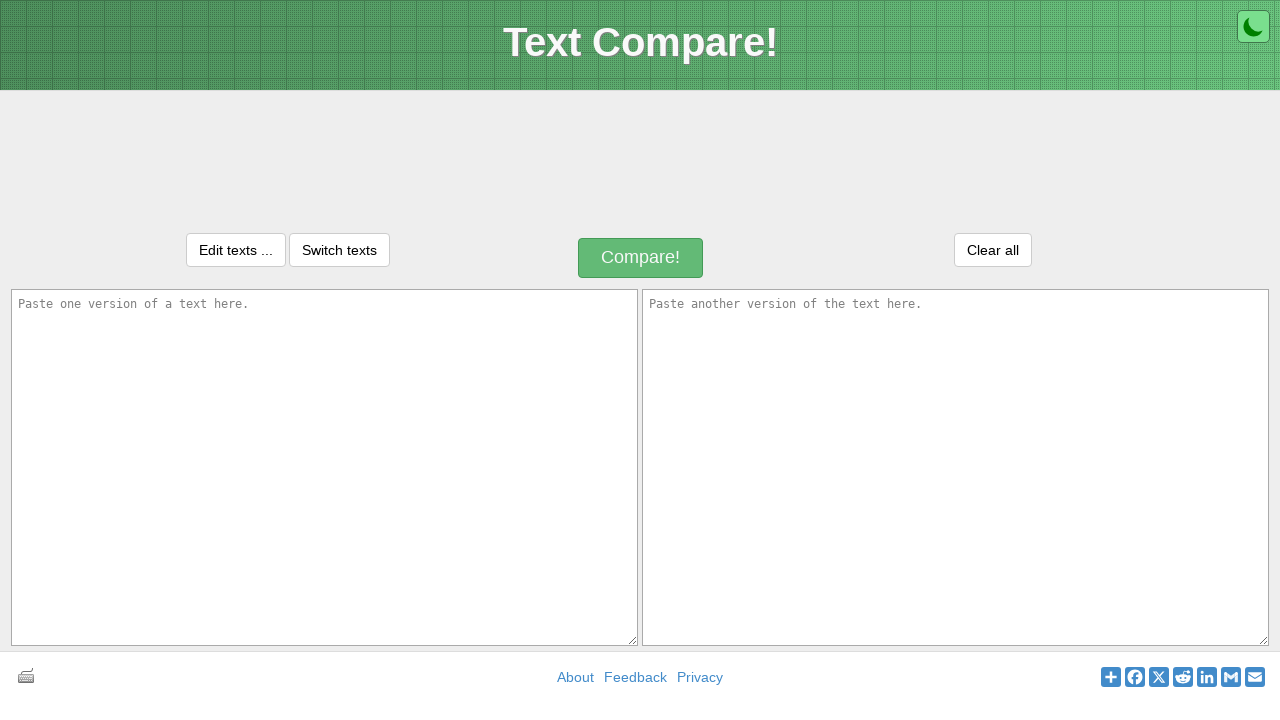

Filled first text field with 'satwinder' on textarea#inputText1
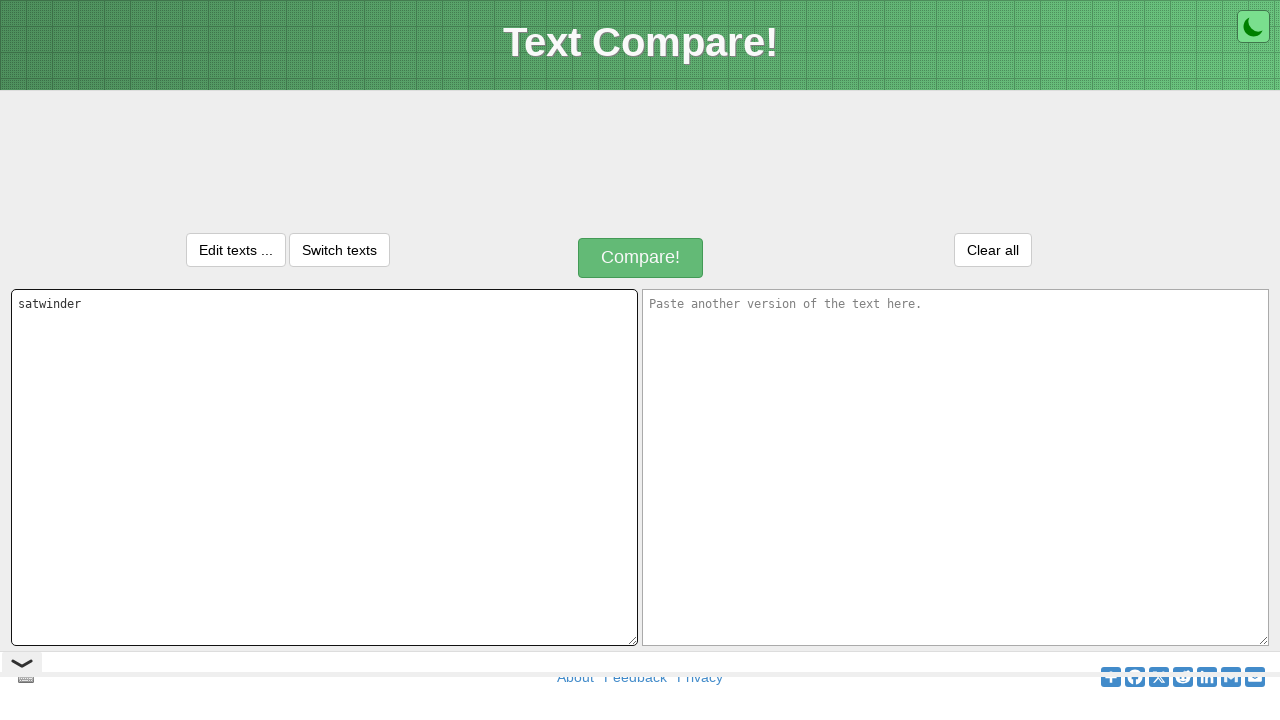

Clicked first textarea to focus it at (324, 467) on textarea#inputText1
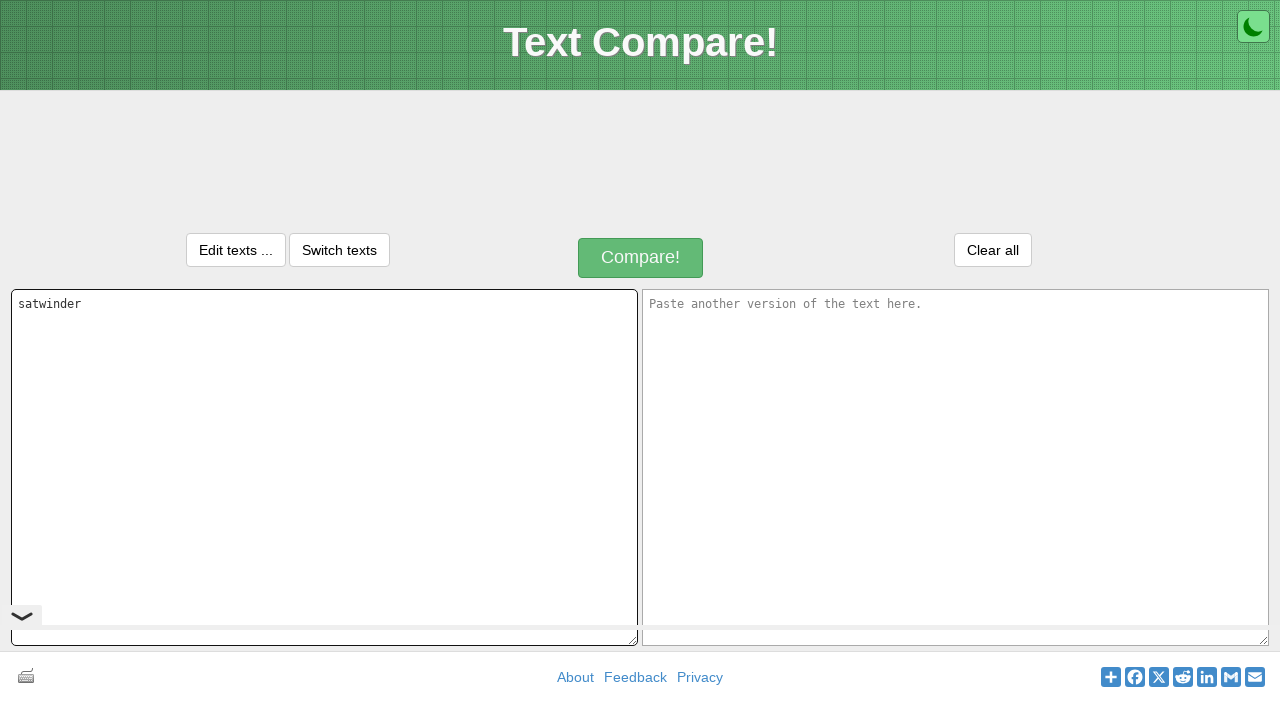

Selected all text in first field with Ctrl+A
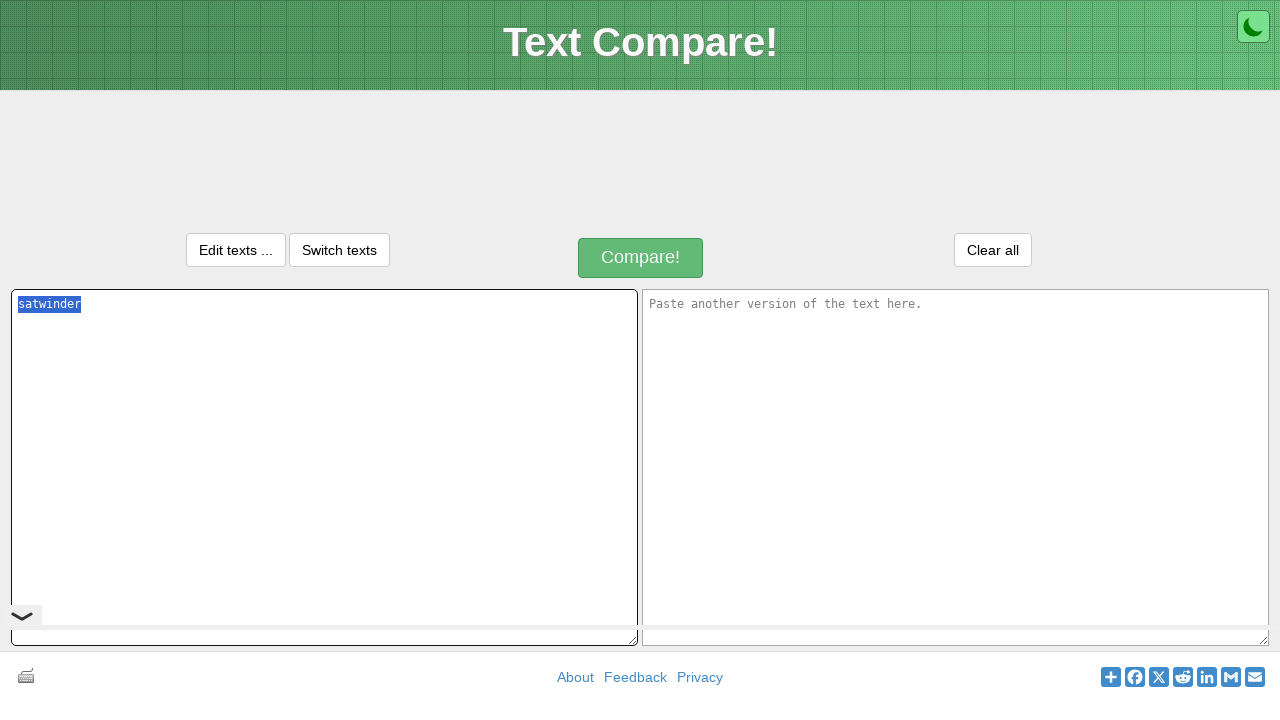

Copied selected text with Ctrl+C
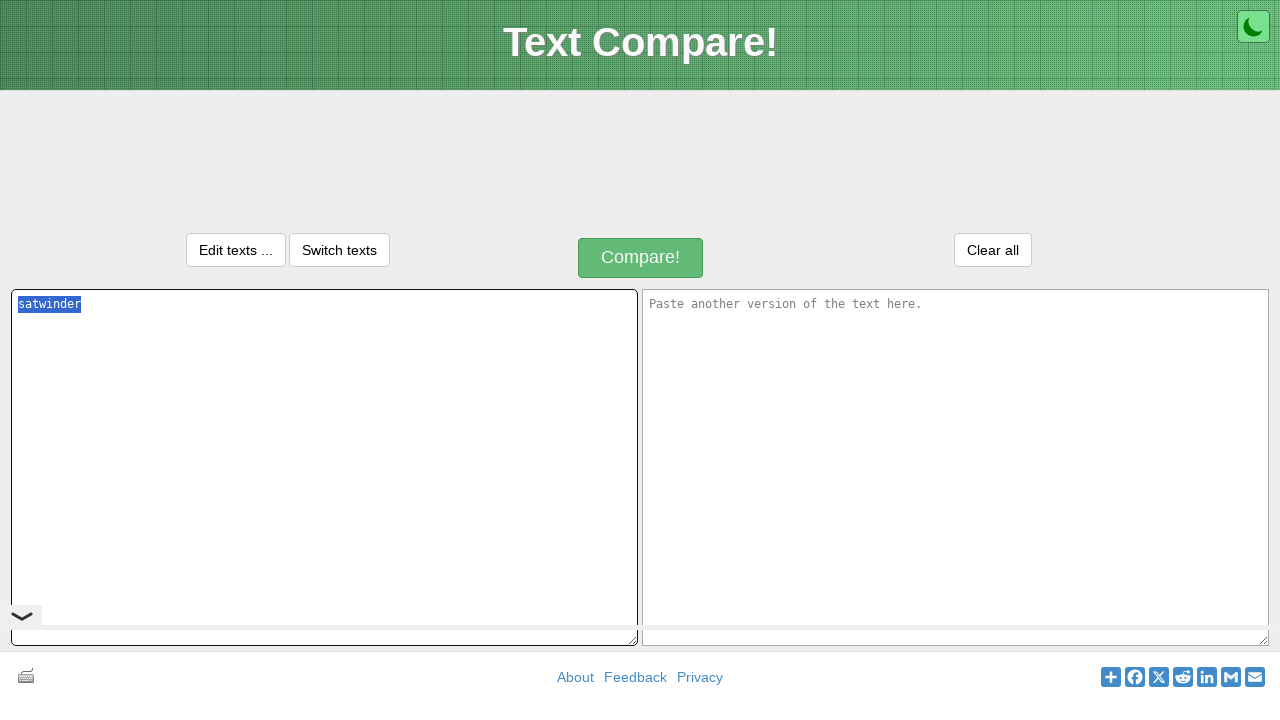

Pressed Tab to move to second text field
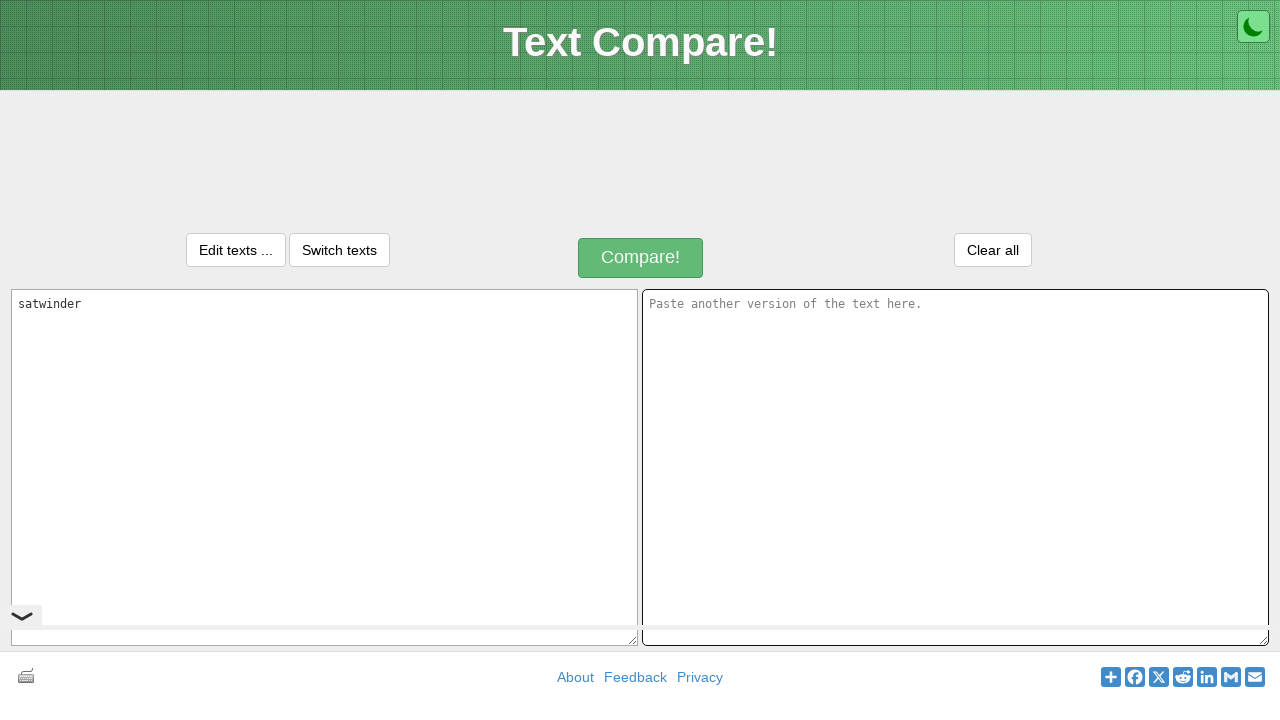

Pasted text into second field with Ctrl+V
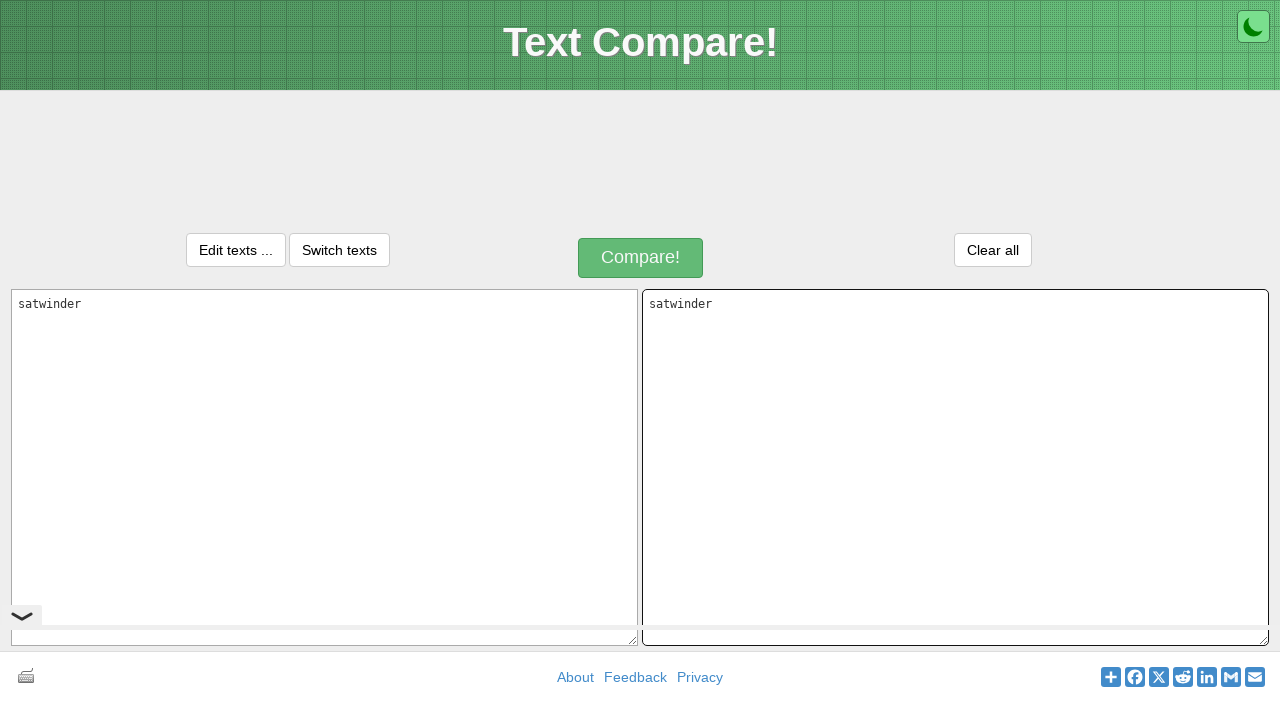

Waited 500ms for paste operation to complete
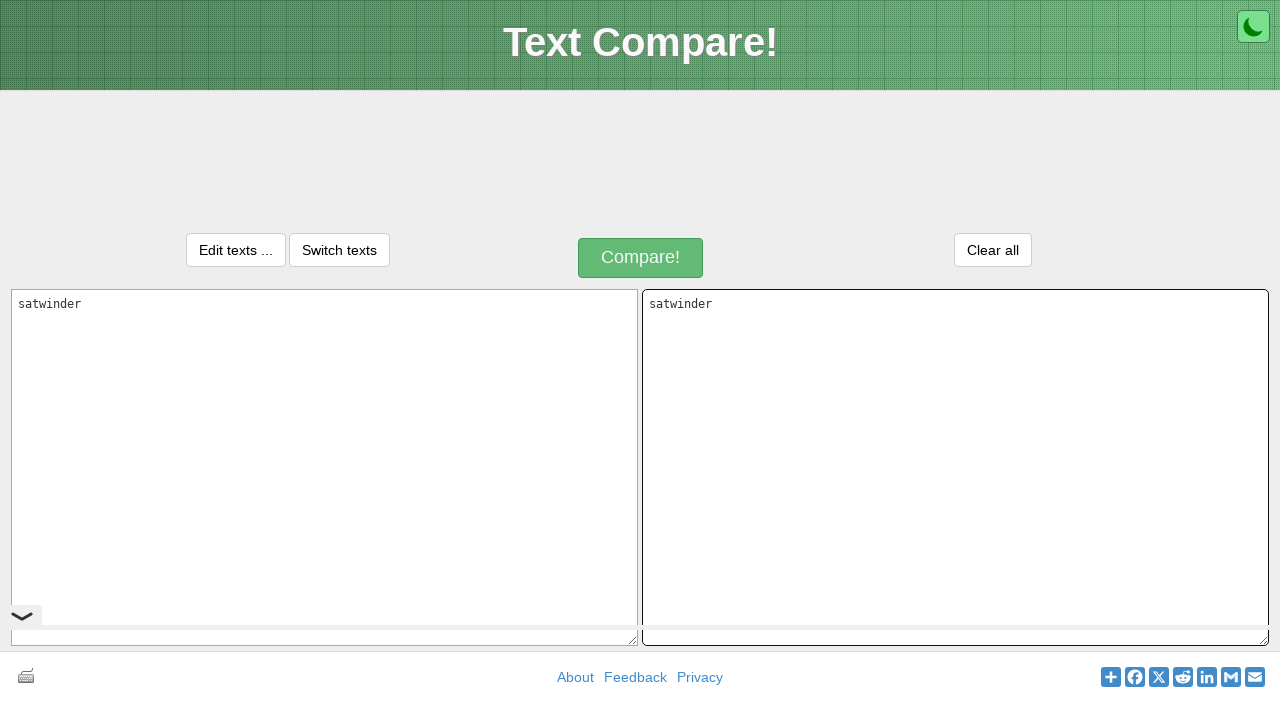

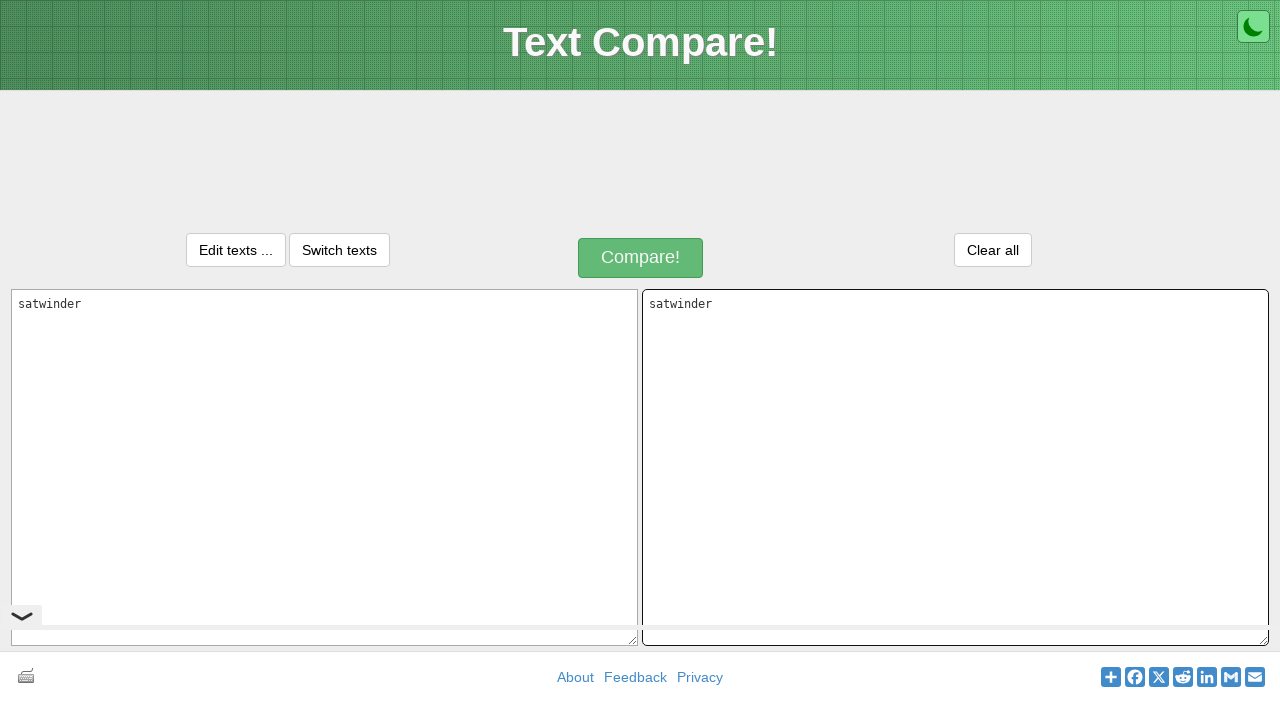